Opens the loading images page and verifies the page title and main heading are displayed correctly

Starting URL: https://bonigarcia.dev/selenium-webdriver-java/loading-images.html

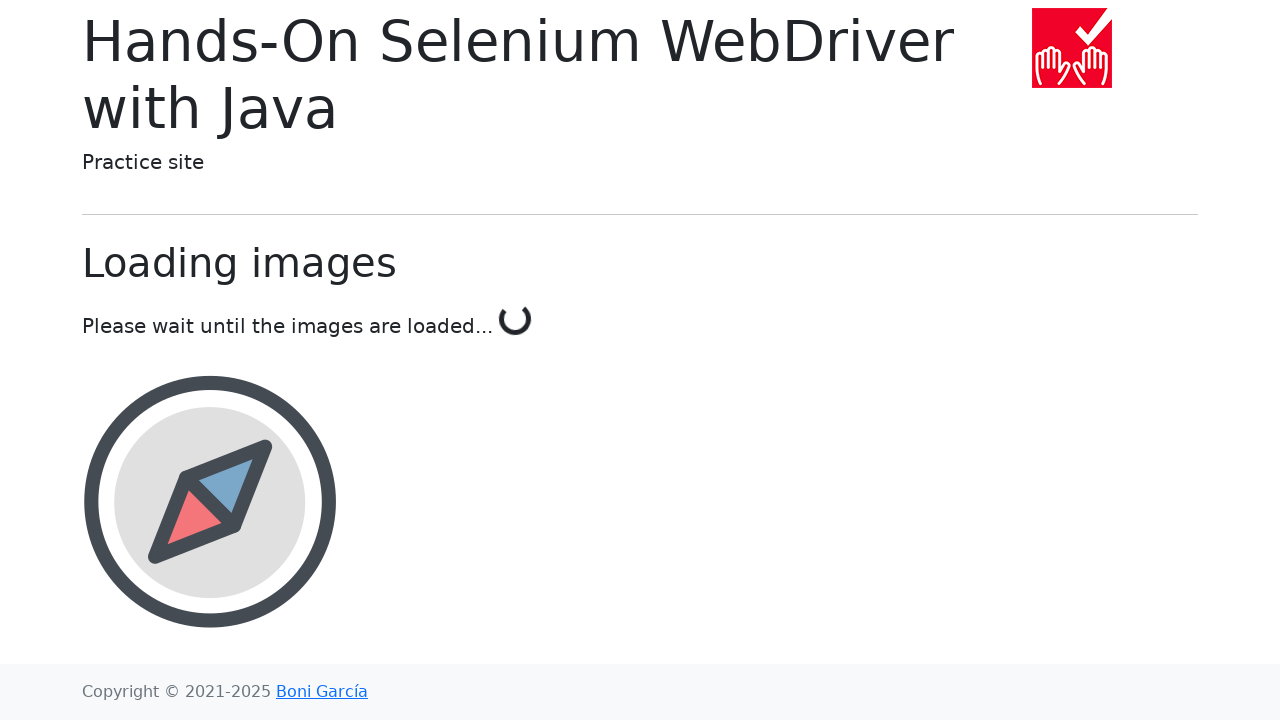

Navigated to loading images page
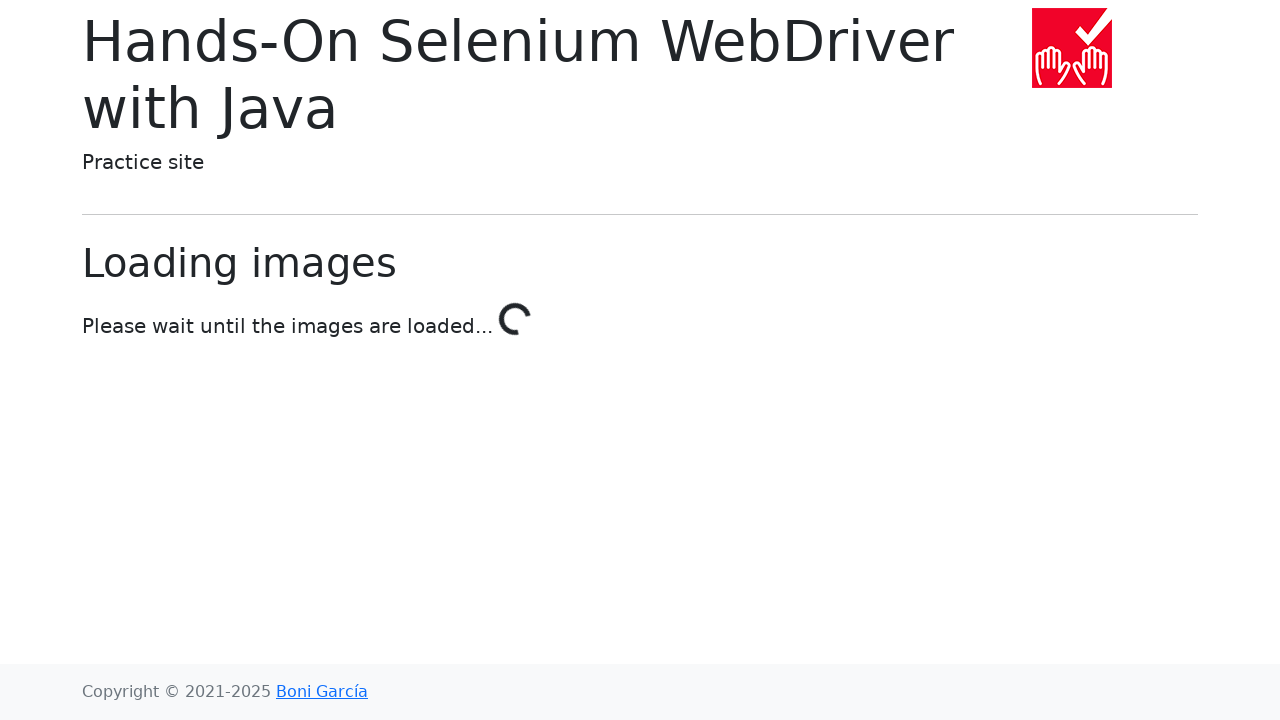

Verified page title is 'Hands-On Selenium WebDriver with Java'
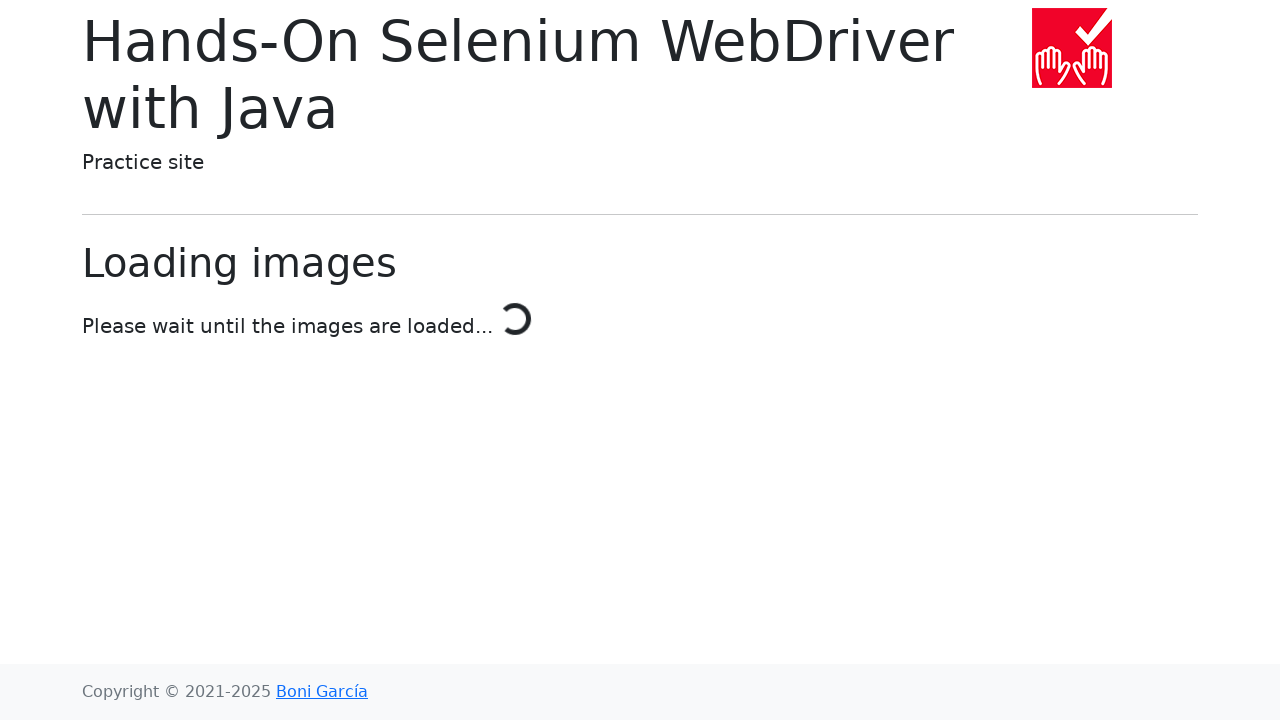

Located main heading element with class 'display-6'
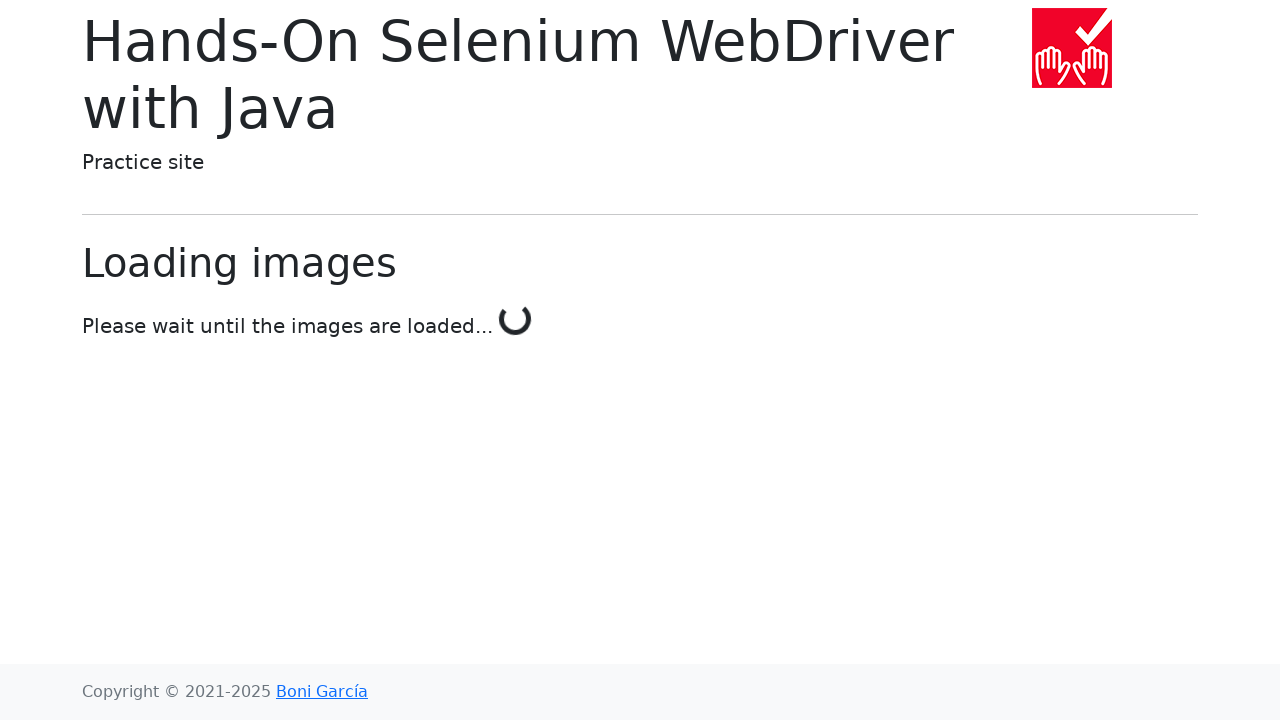

Verified main heading text is 'Loading images'
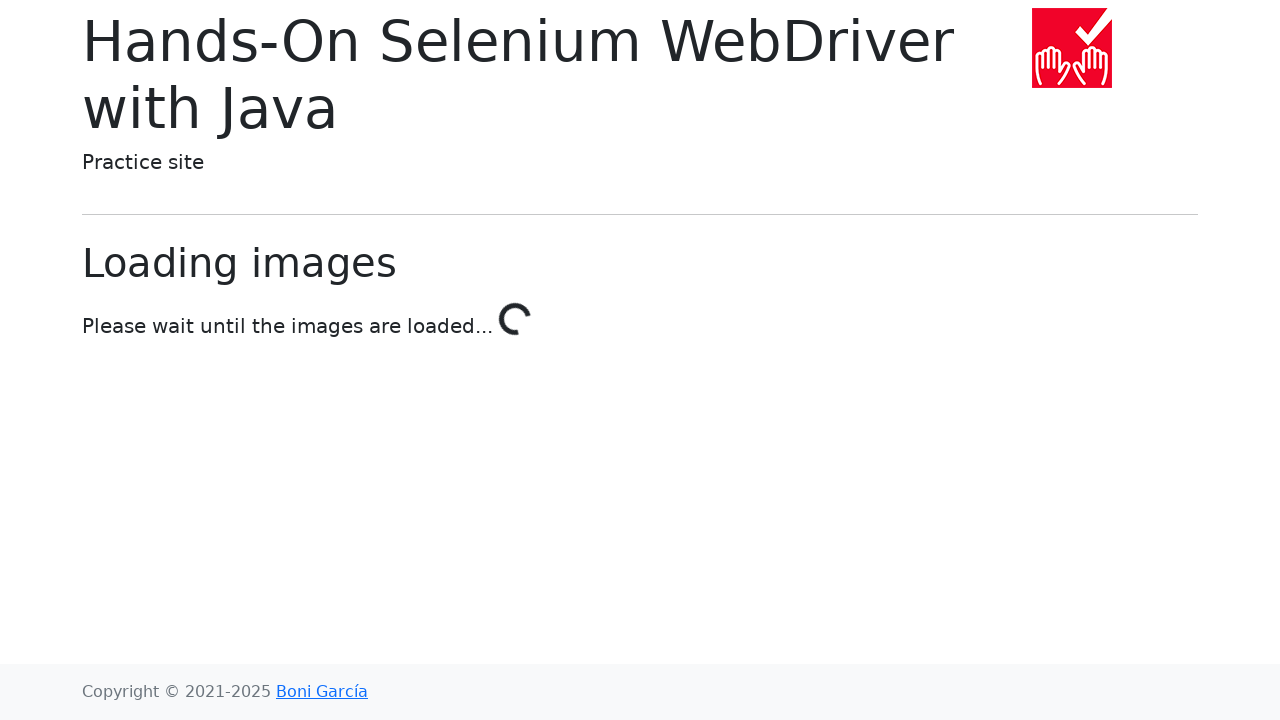

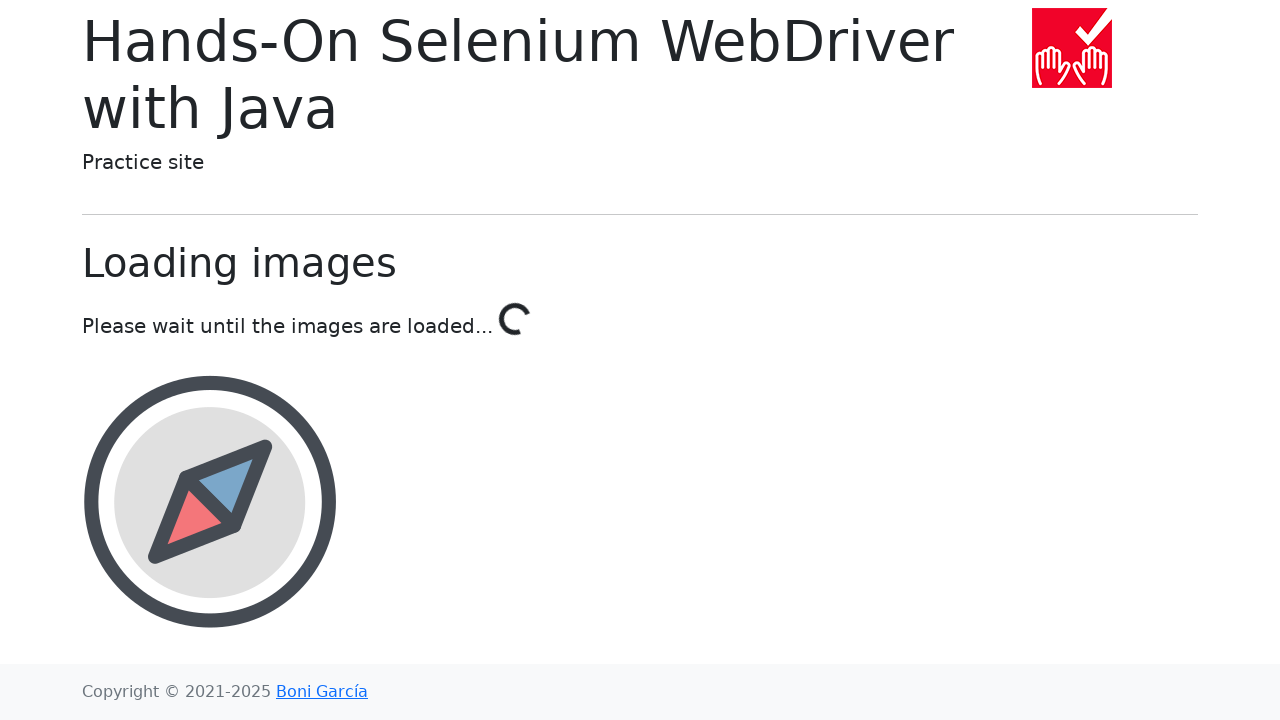